Navigates to multiple stock price pages on MoneyControl and verifies that the advanced chart element loads correctly on each page by refreshing and waiting for the chart to appear.

Starting URL: https://www.moneycontrol.com/india/stockpricequote/refineries/relianceindustries/RI

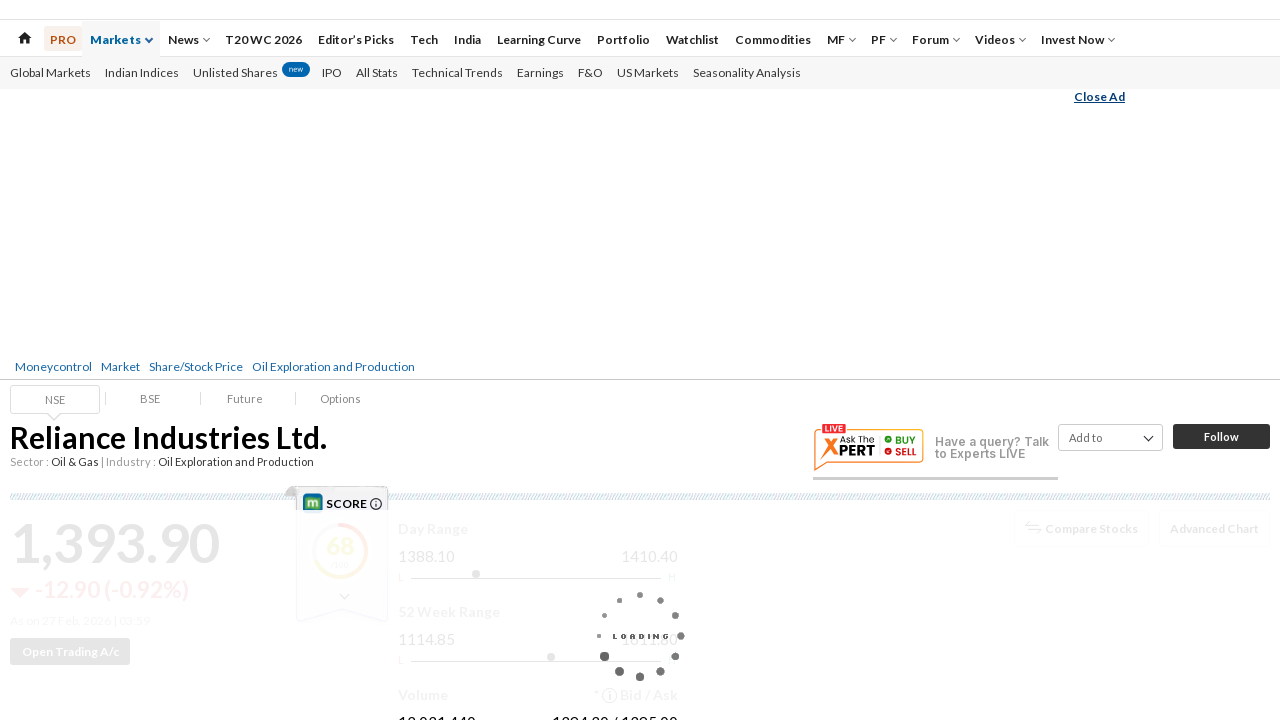

Reloaded Reliance Industries stock page
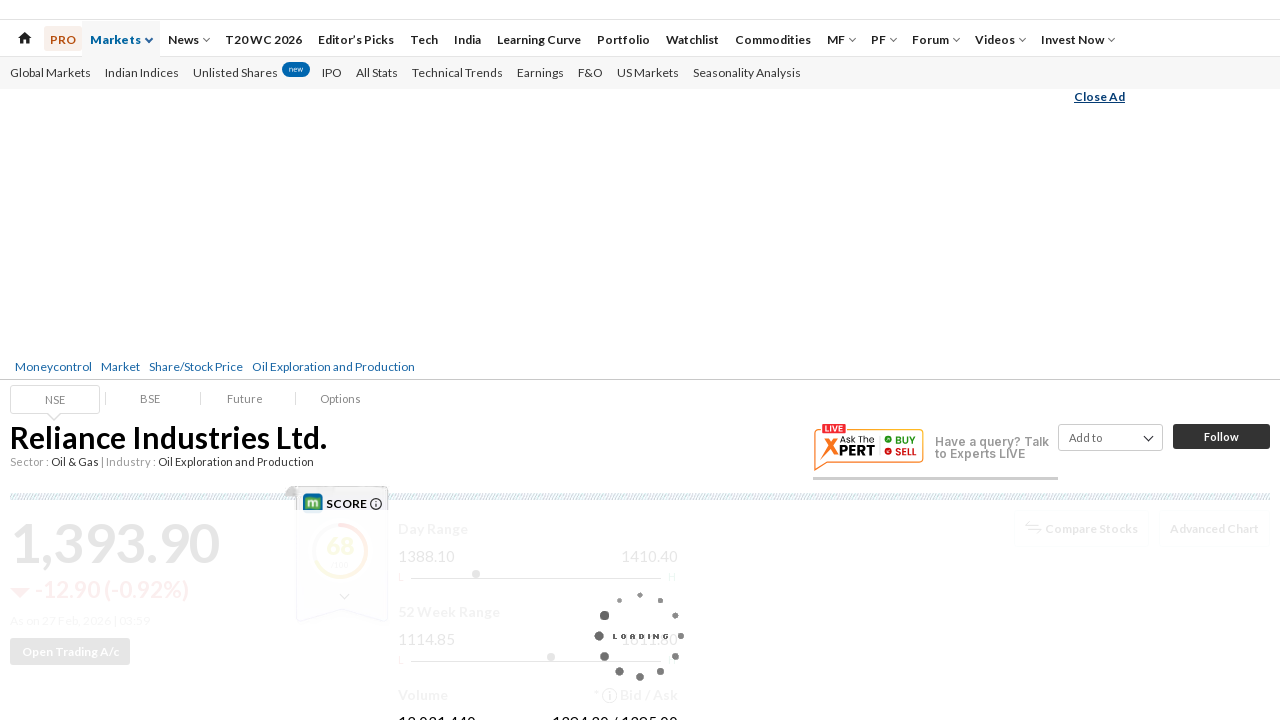

Waited 5 seconds for page content to load
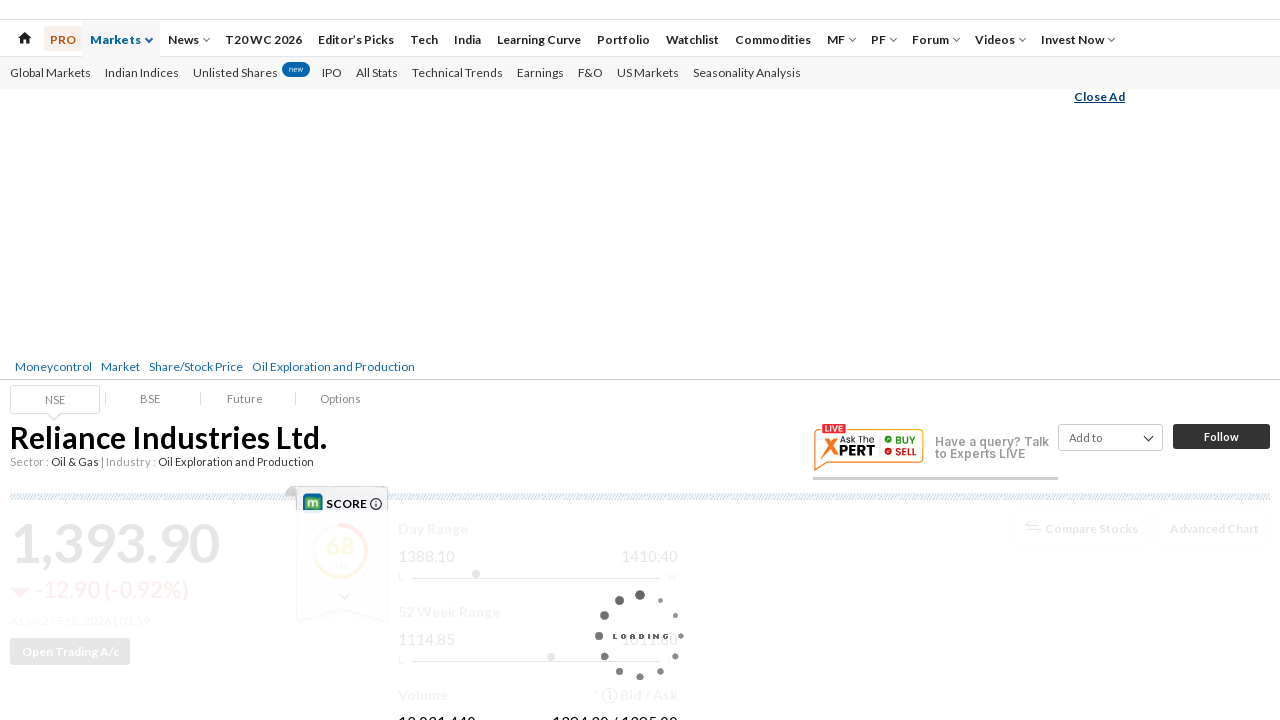

Reloaded page a second time to ensure content loads
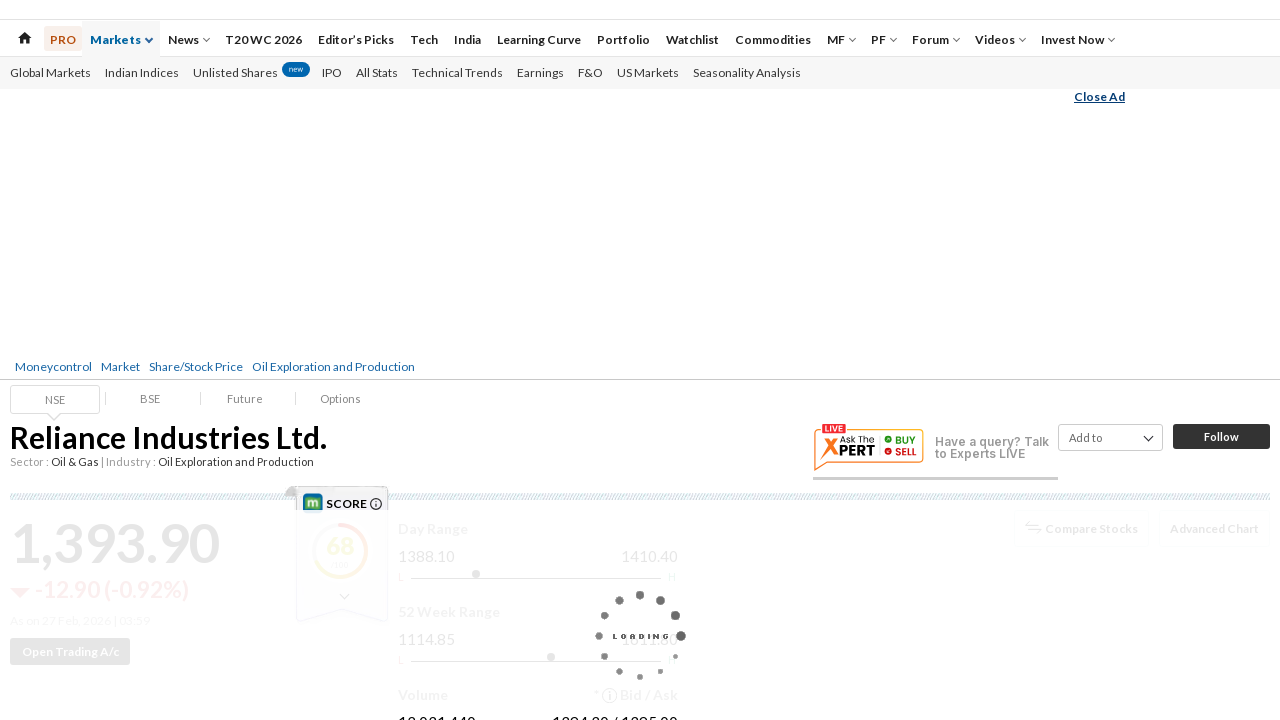

Advanced chart element (#advchart) loaded and verified on Reliance Industries page
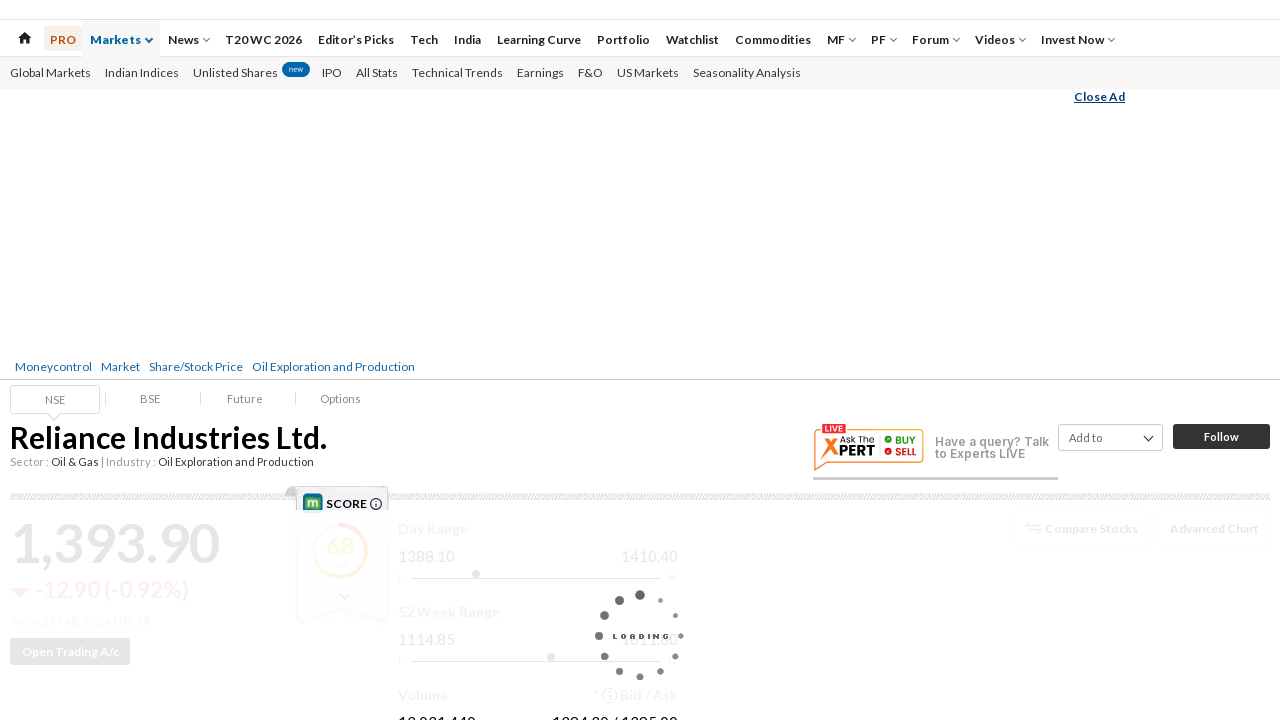

Navigated to Swiggy stock price page at https://www.moneycontrol.com/india/stockpricequote/online-services/swiggy/SL24
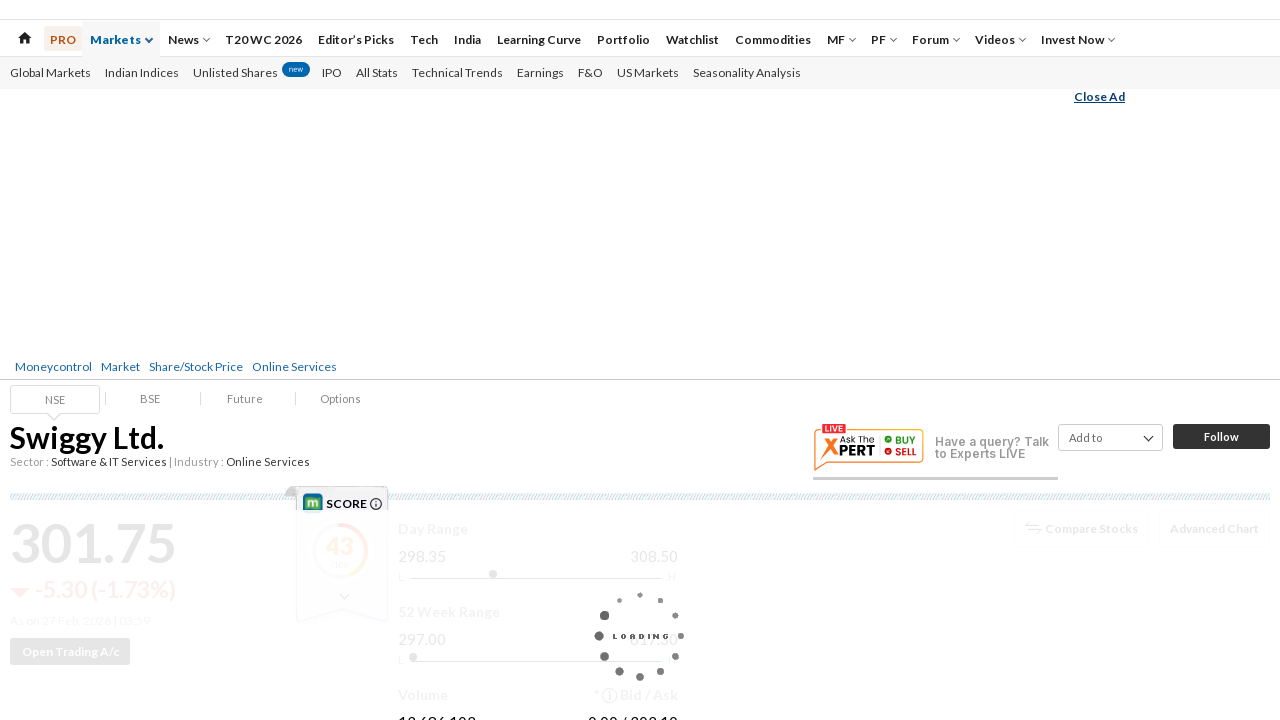

Reloaded Swiggy page
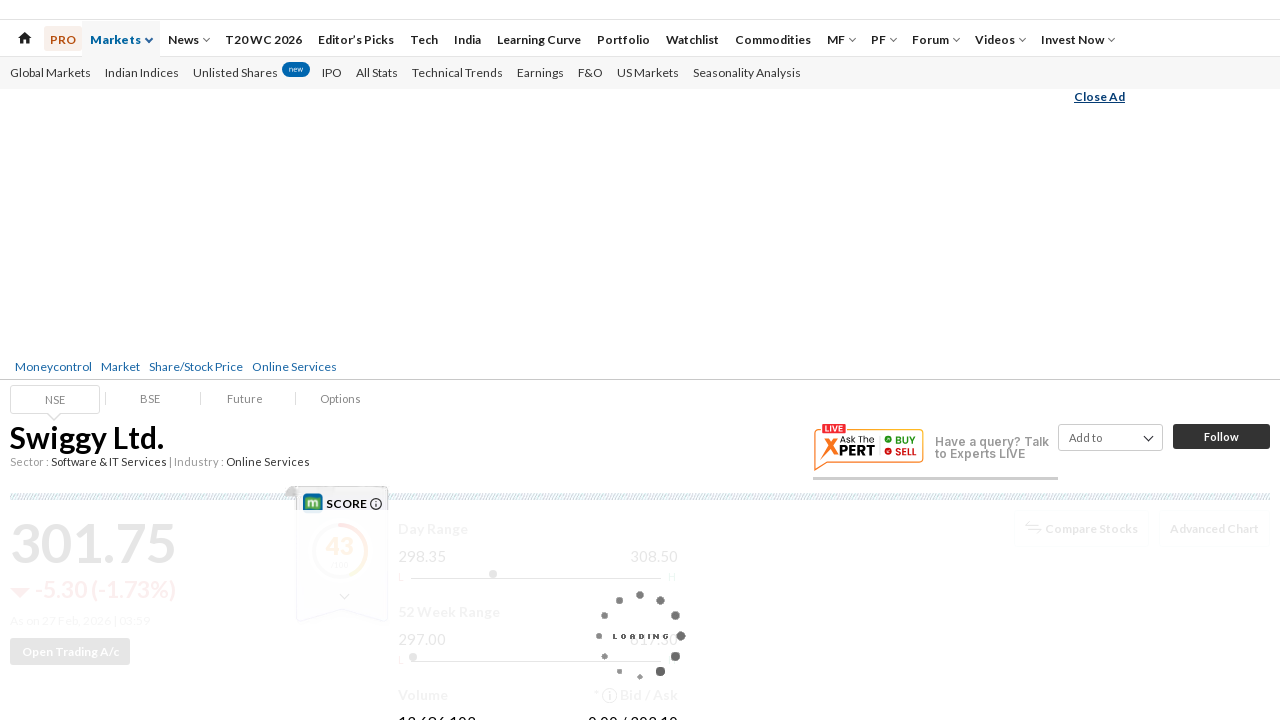

Waited 5 seconds for page content to load
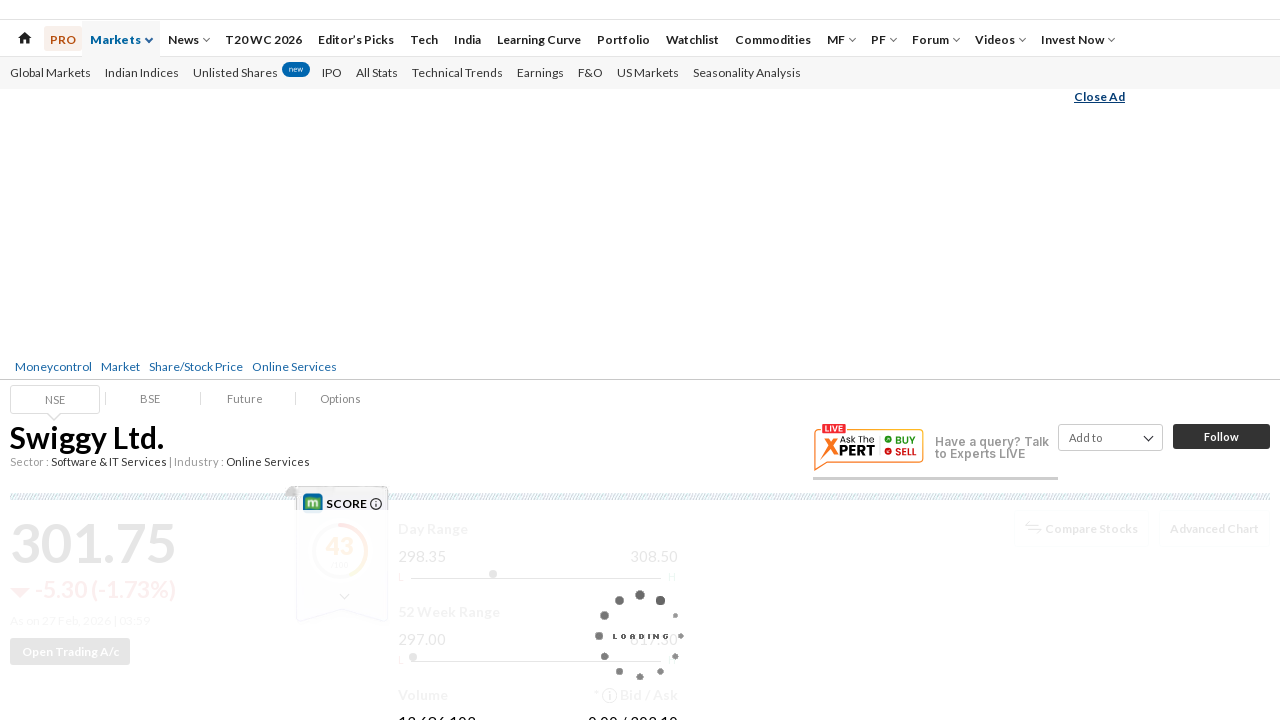

Reloaded Swiggy page a second time
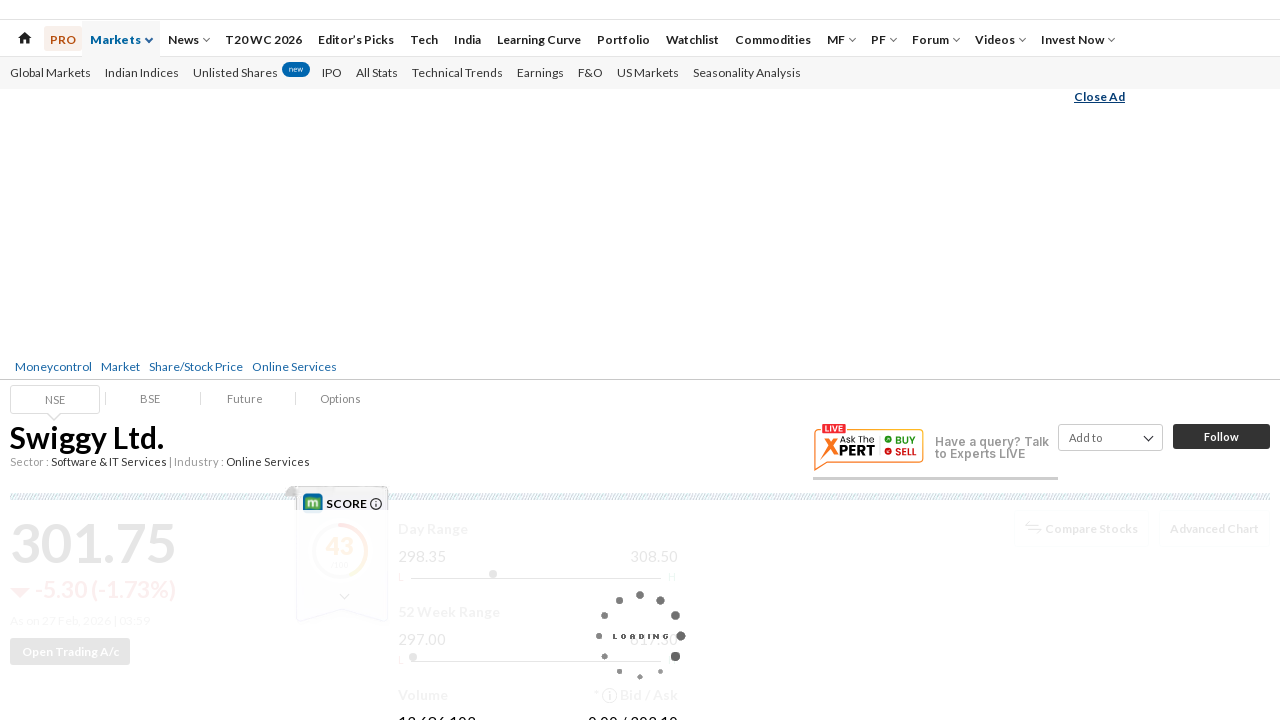

Advanced chart element (#advchart) loaded and verified on Swiggy page
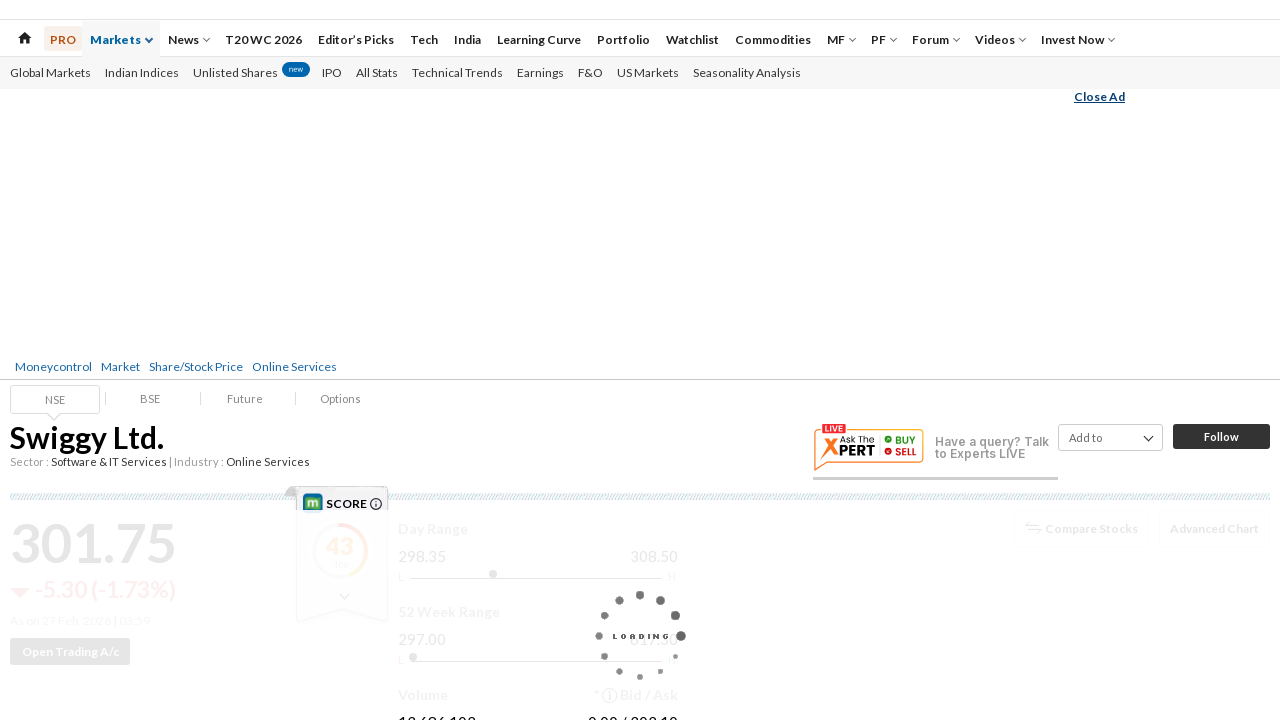

Navigated to SBI stock price page at https://www.moneycontrol.com/india/stockpricequote/banks-public-sector/statebankindia/SBI
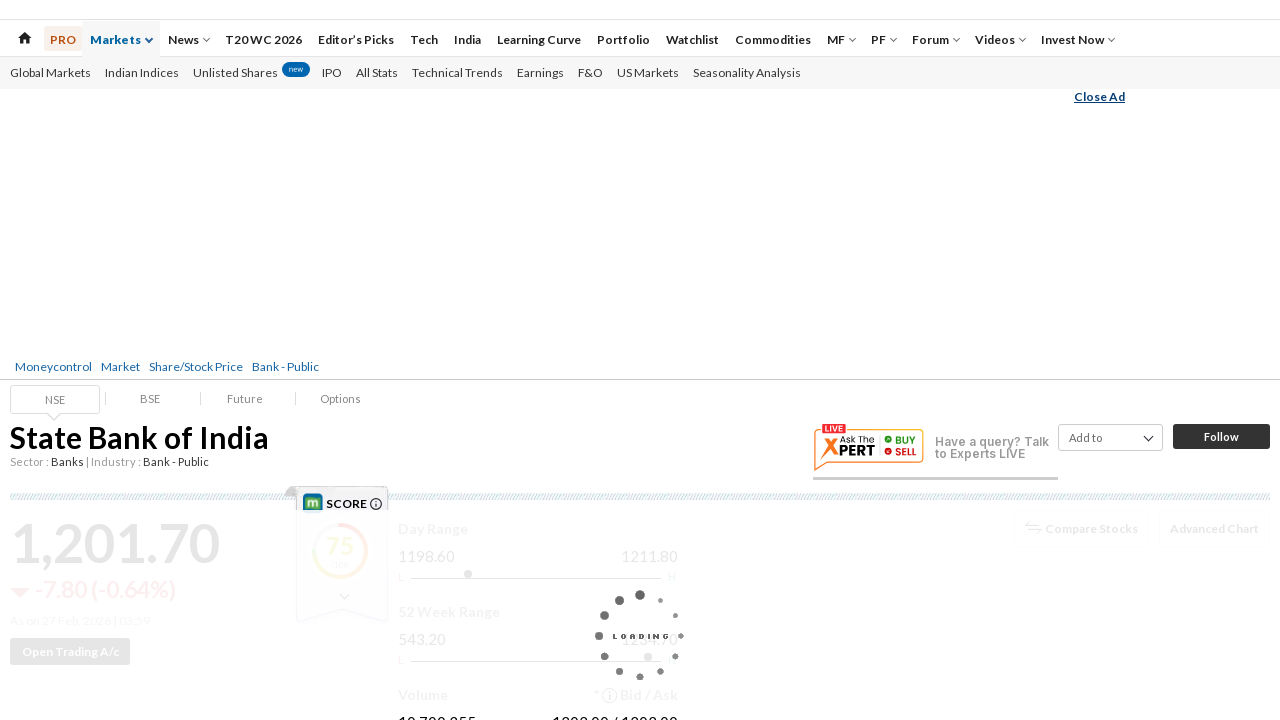

Reloaded SBI page
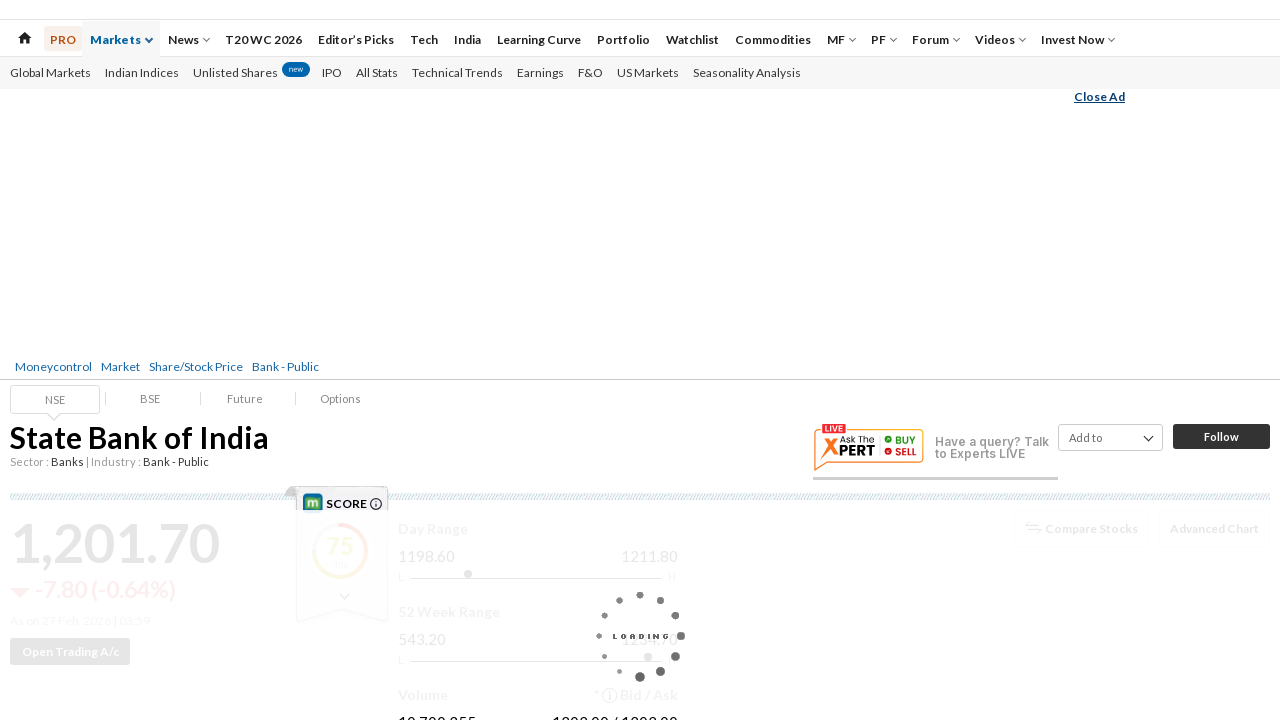

Waited 5 seconds for page content to load
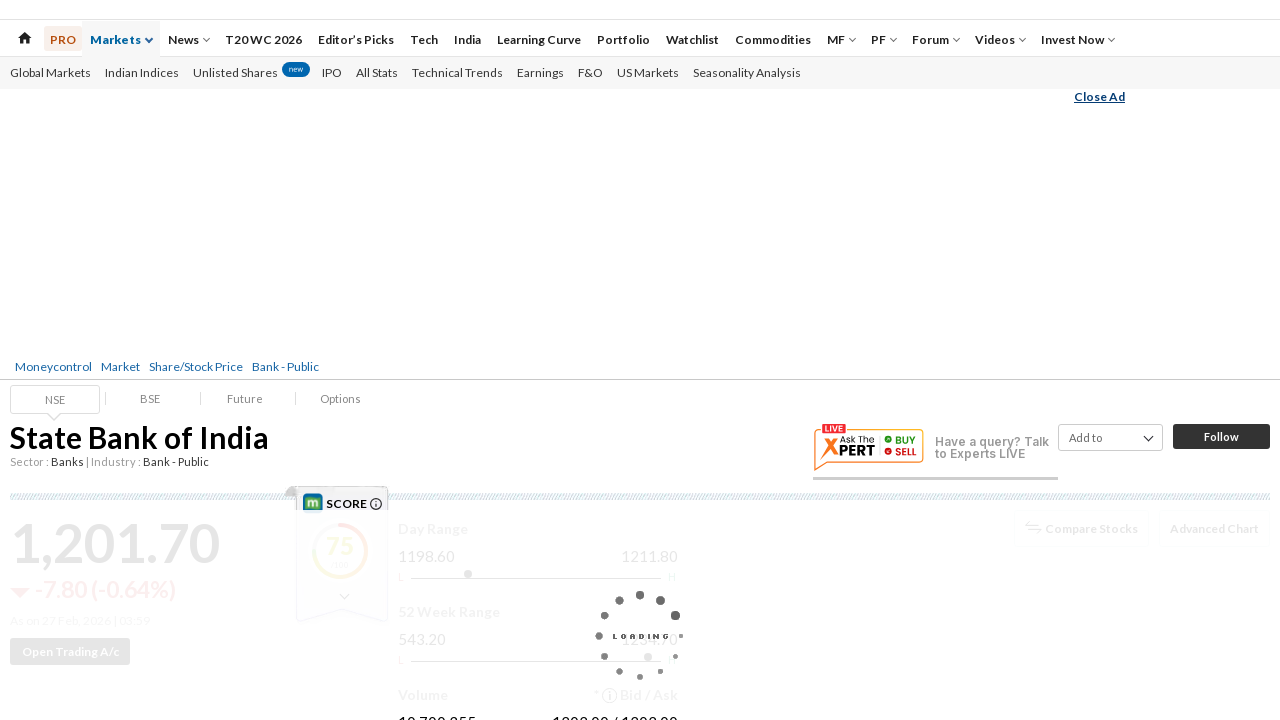

Reloaded SBI page a second time
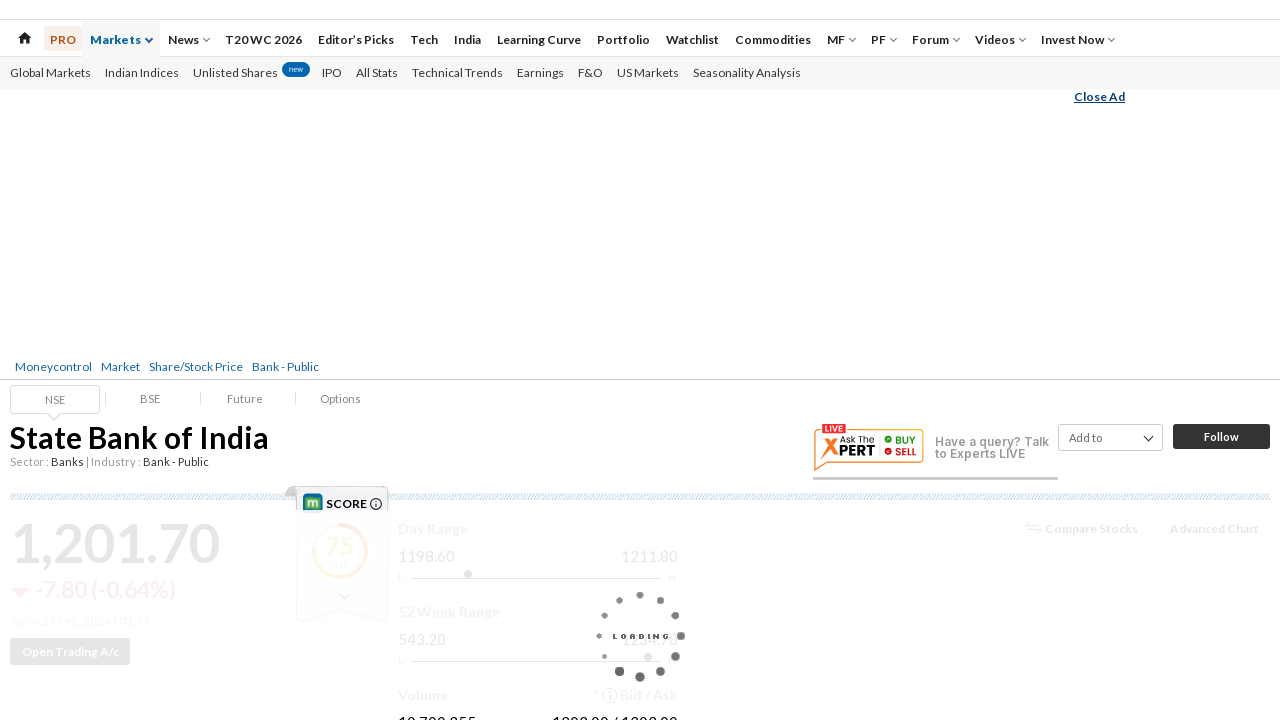

Advanced chart element (#advchart) loaded and verified on SBI page
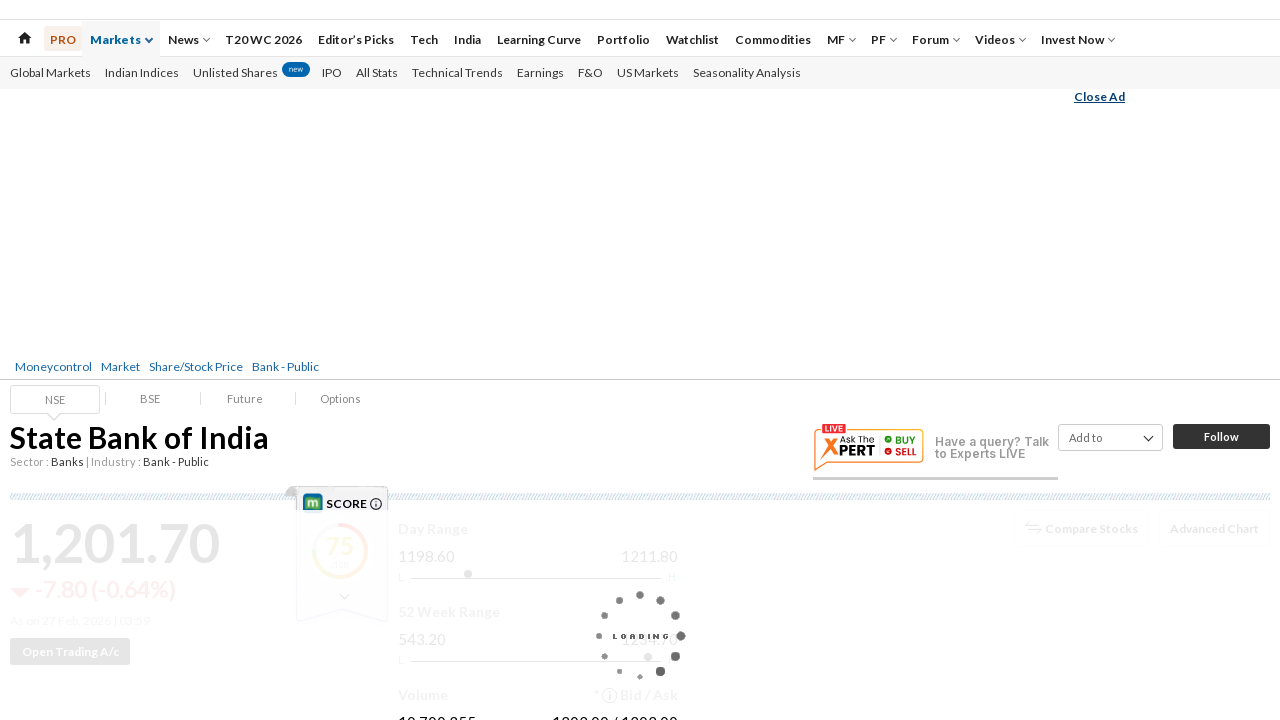

Navigated to MRF stock price page at https://www.moneycontrol.com/india/stockpricequote/tyres/mrf/MRF
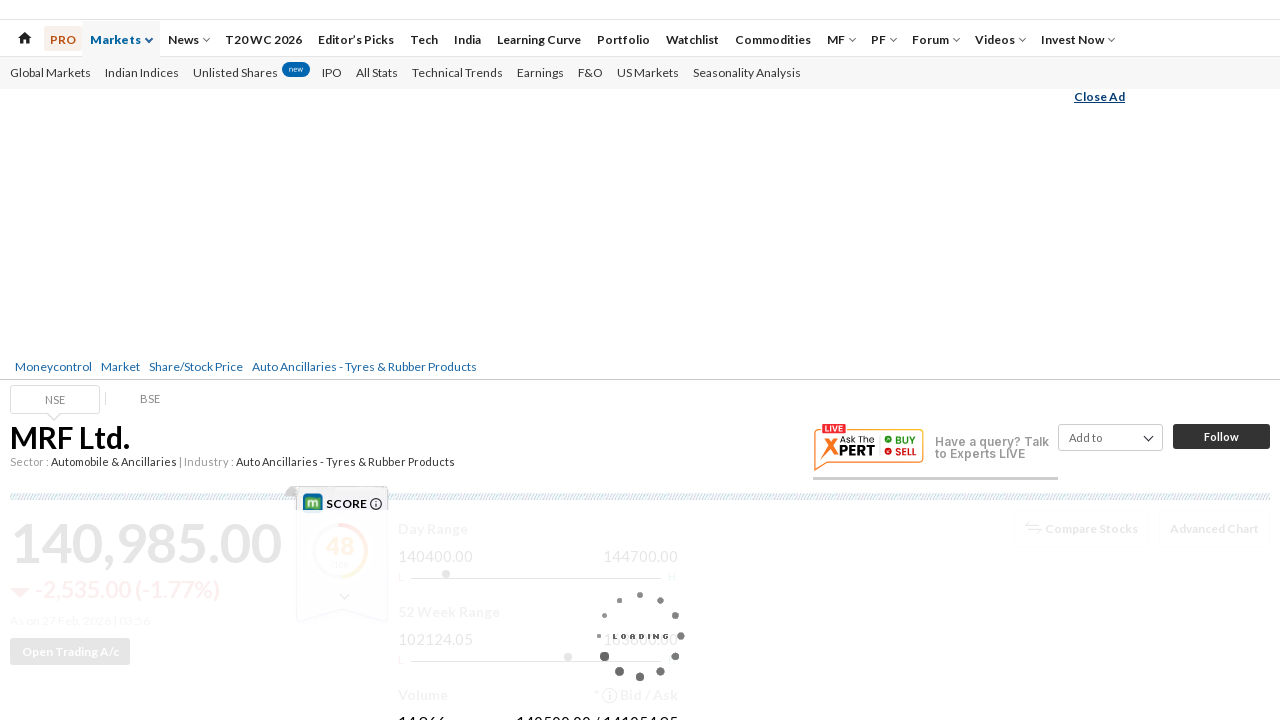

Reloaded MRF page
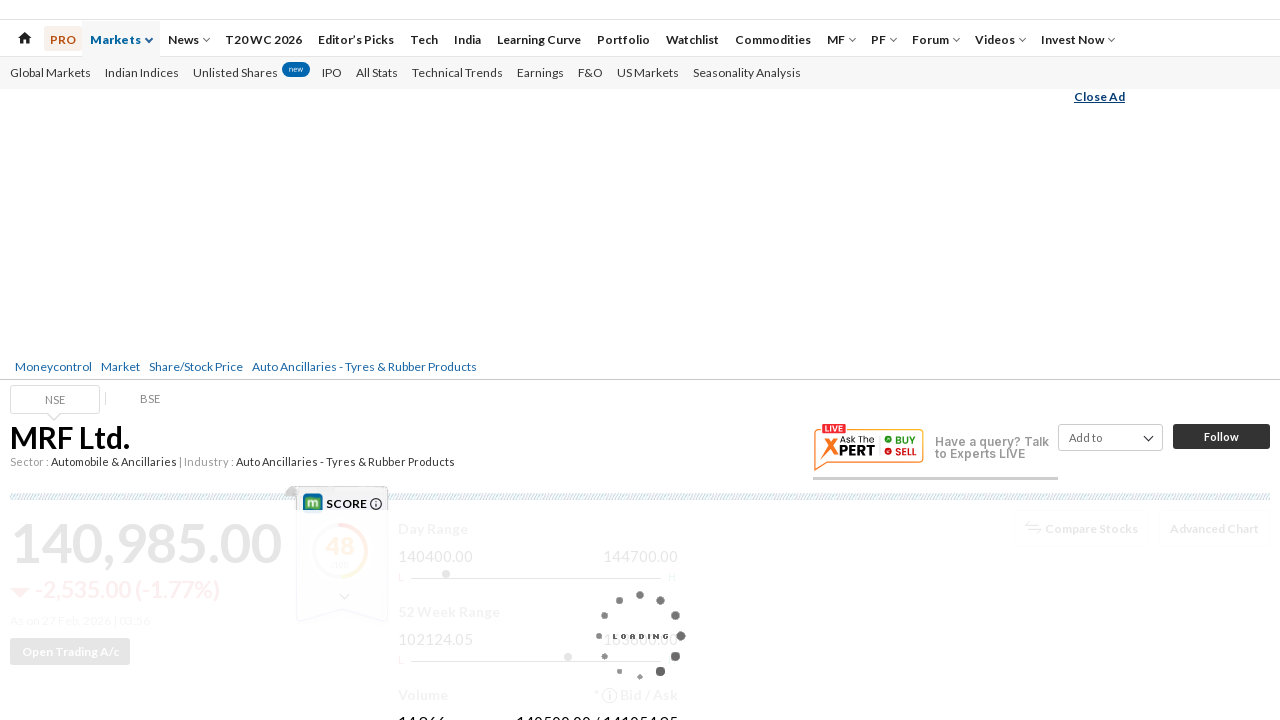

Waited 5 seconds for page content to load
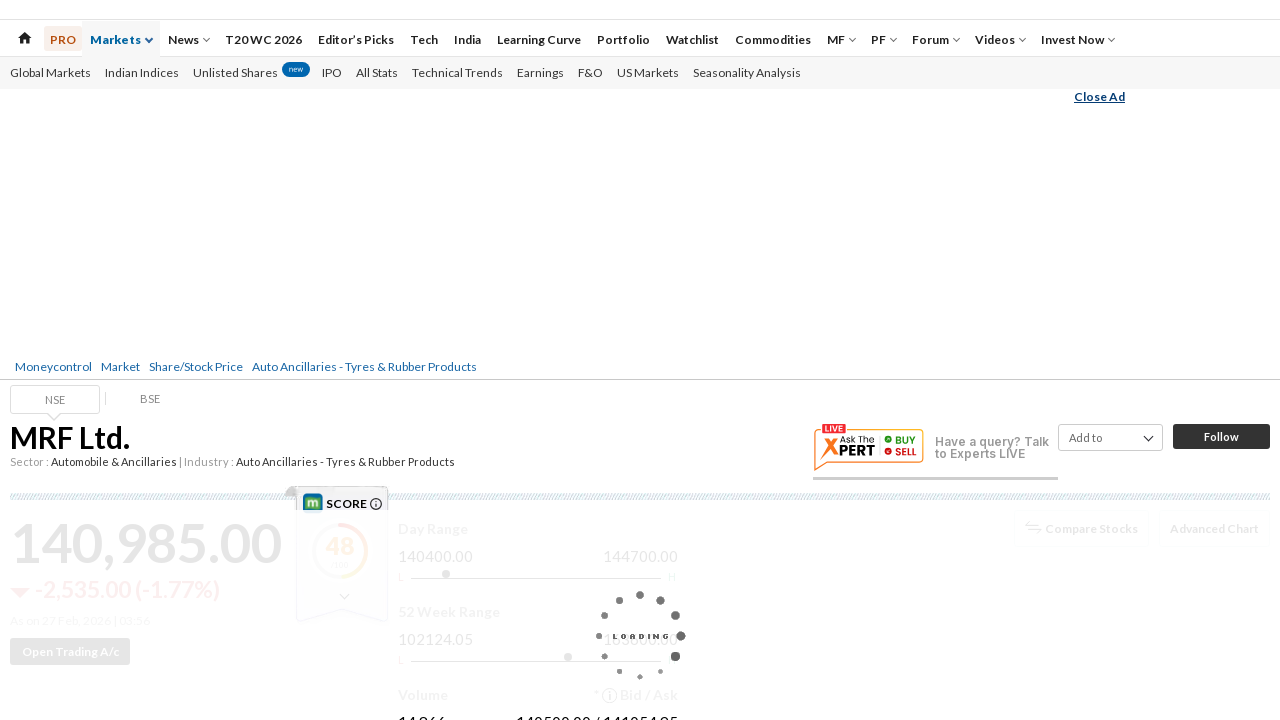

Reloaded MRF page a second time
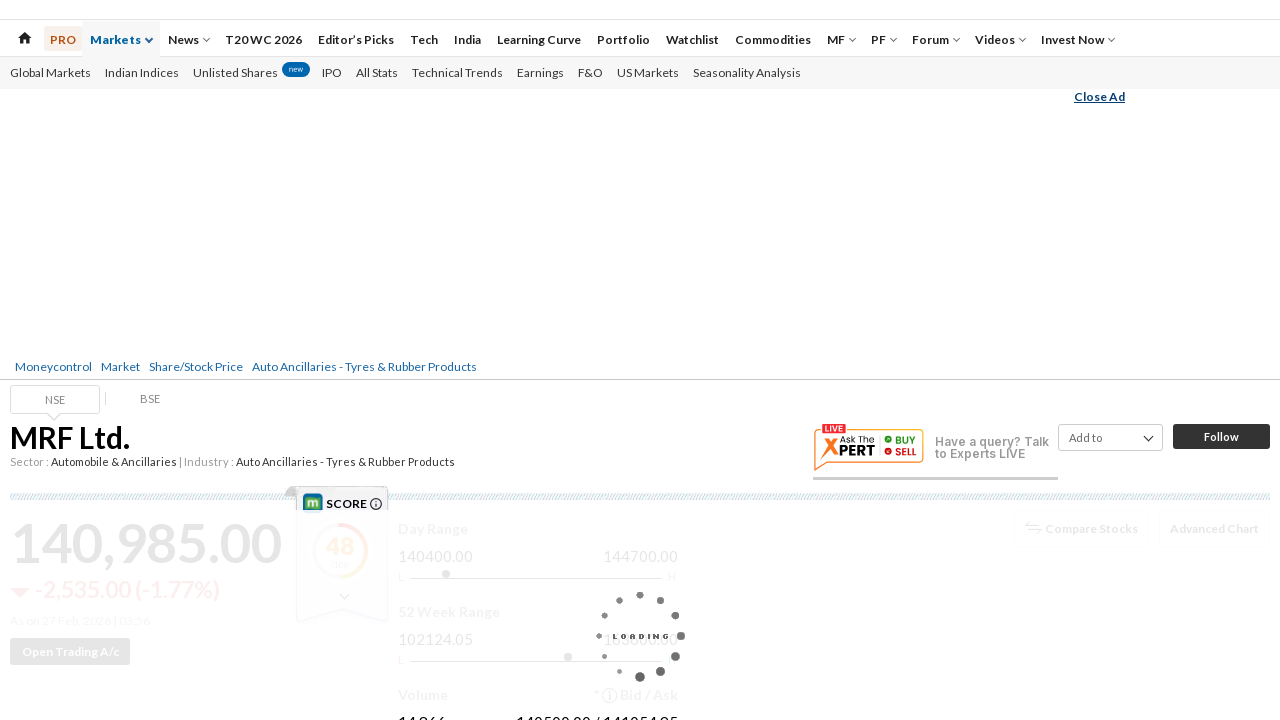

Advanced chart element (#advchart) loaded and verified on MRF page
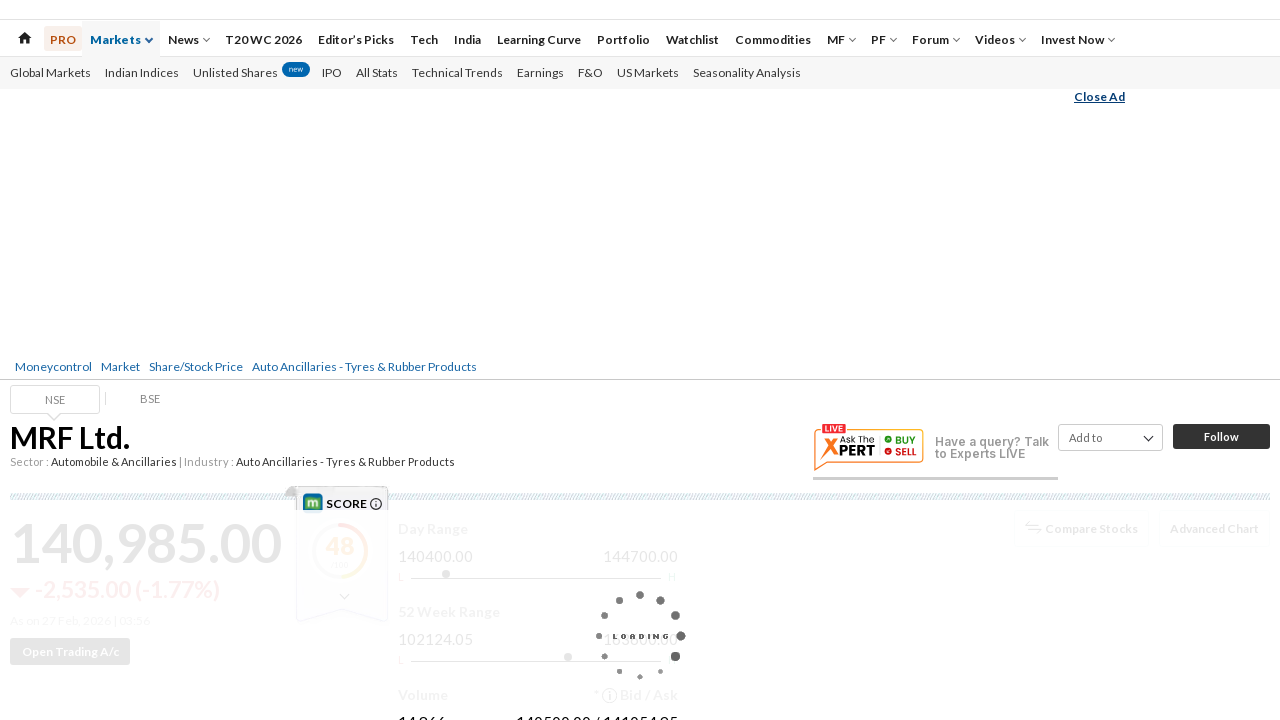

Navigated to Ola stock price page at https://www.moneycontrol.com/india/stockpricequote/auto-ancillaries-brakes/olaelectricmobility/OEM
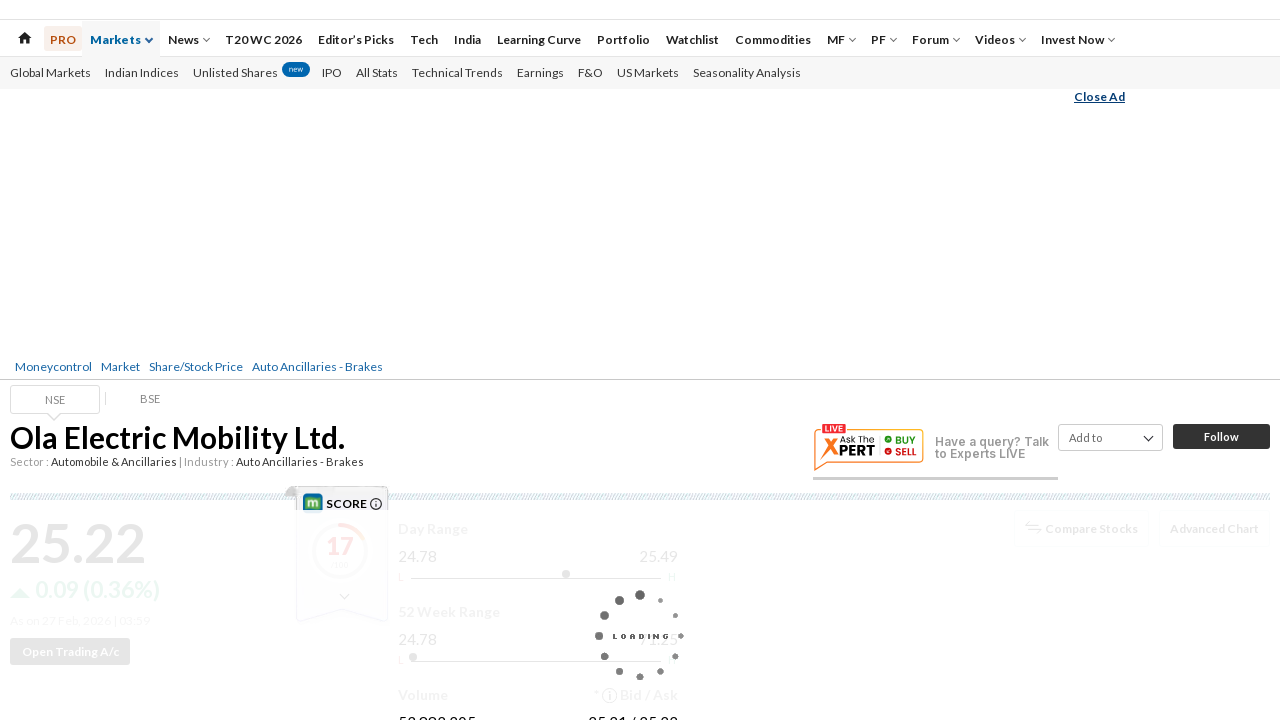

Reloaded Ola page
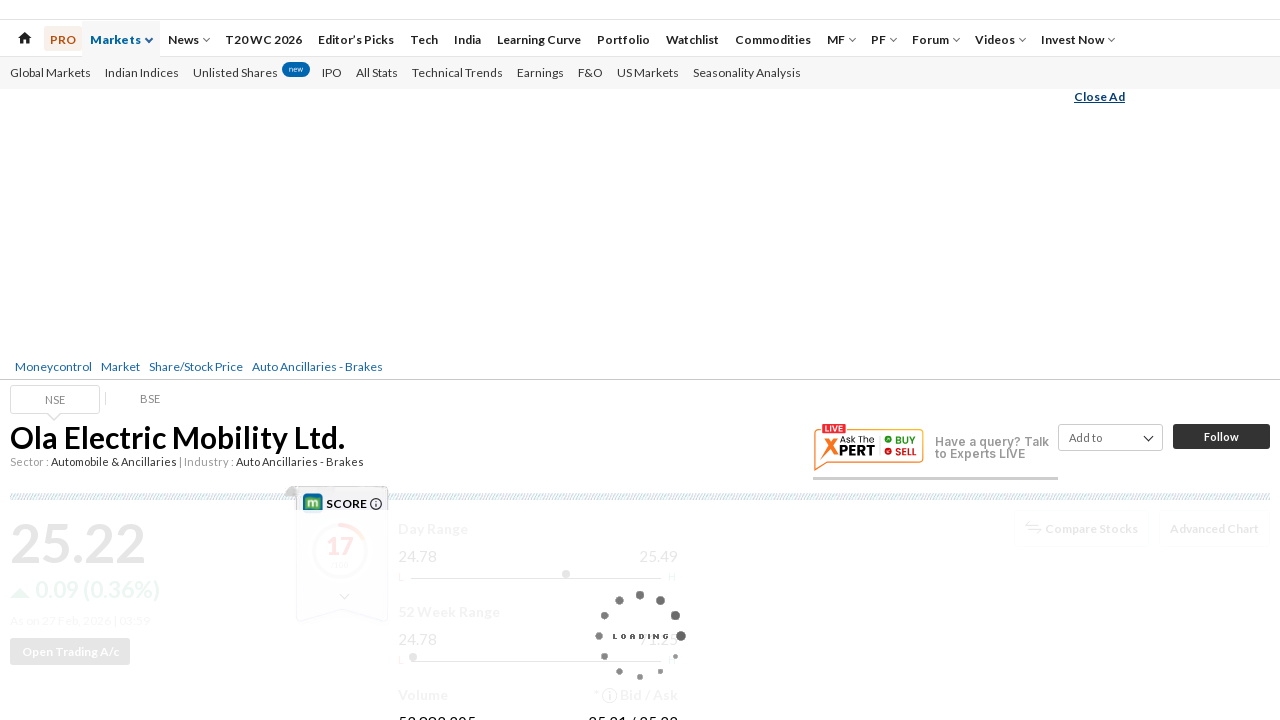

Waited 5 seconds for page content to load
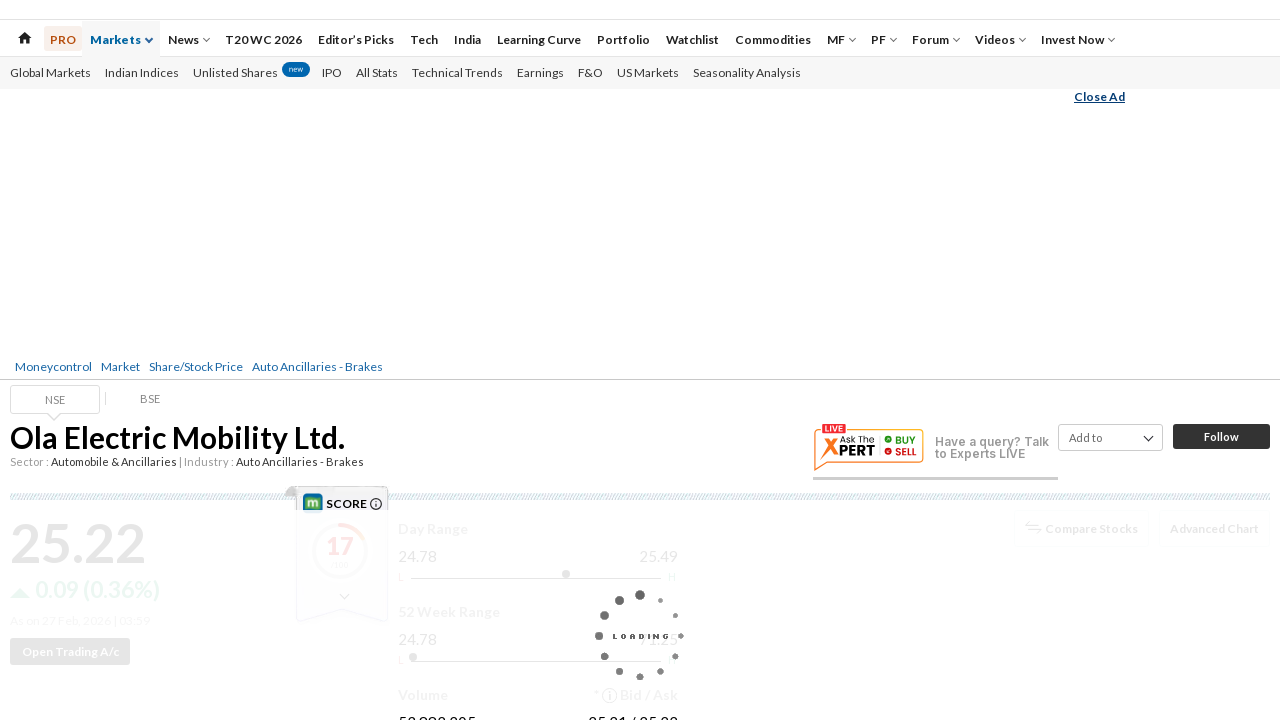

Reloaded Ola page a second time
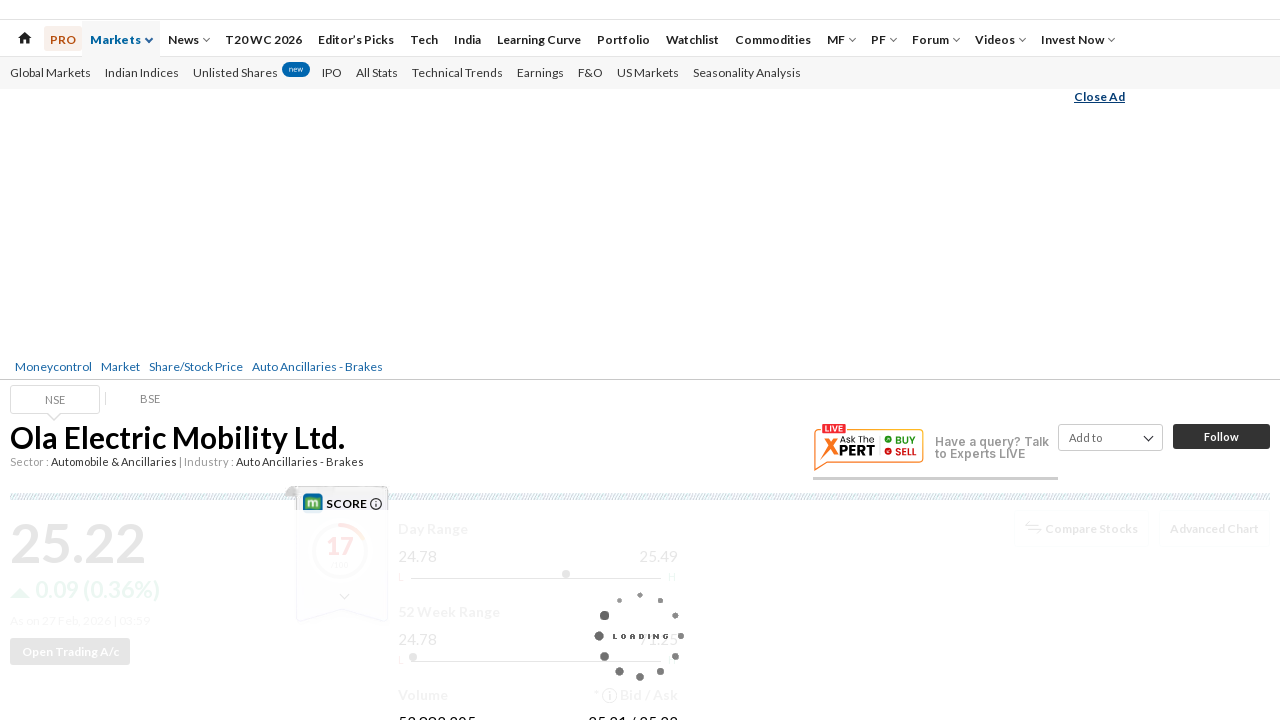

Advanced chart element (#advchart) loaded and verified on Ola page
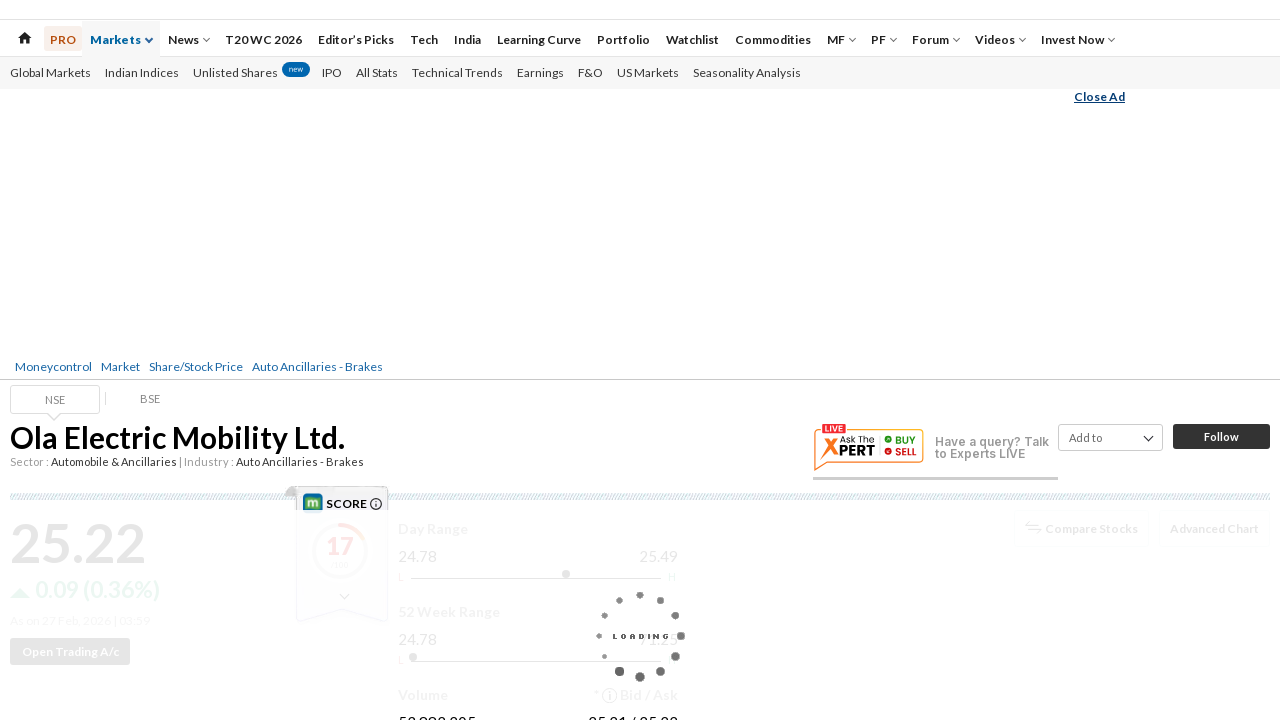

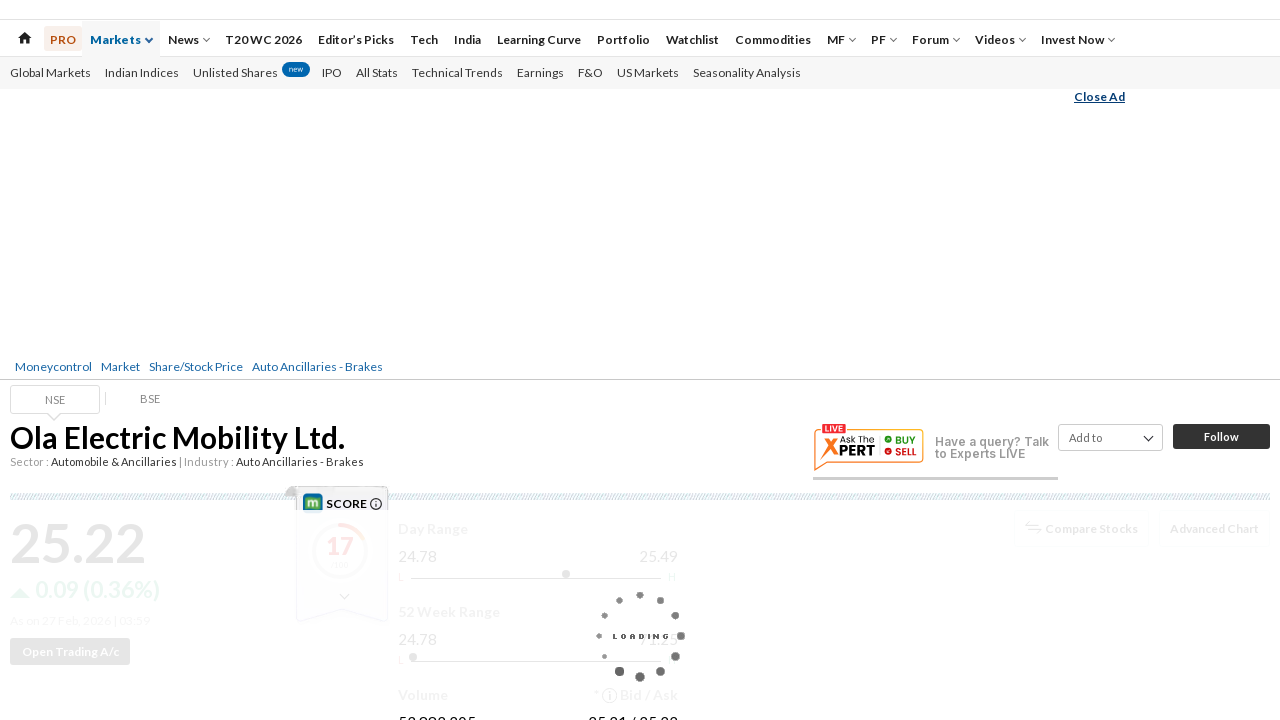